Tests adding specific grocery items to cart by iterating through product listings and clicking "ADD TO CART" for Cucumber, Brocolli, and Beetroot items.

Starting URL: https://rahulshettyacademy.com/seleniumPractise/#/

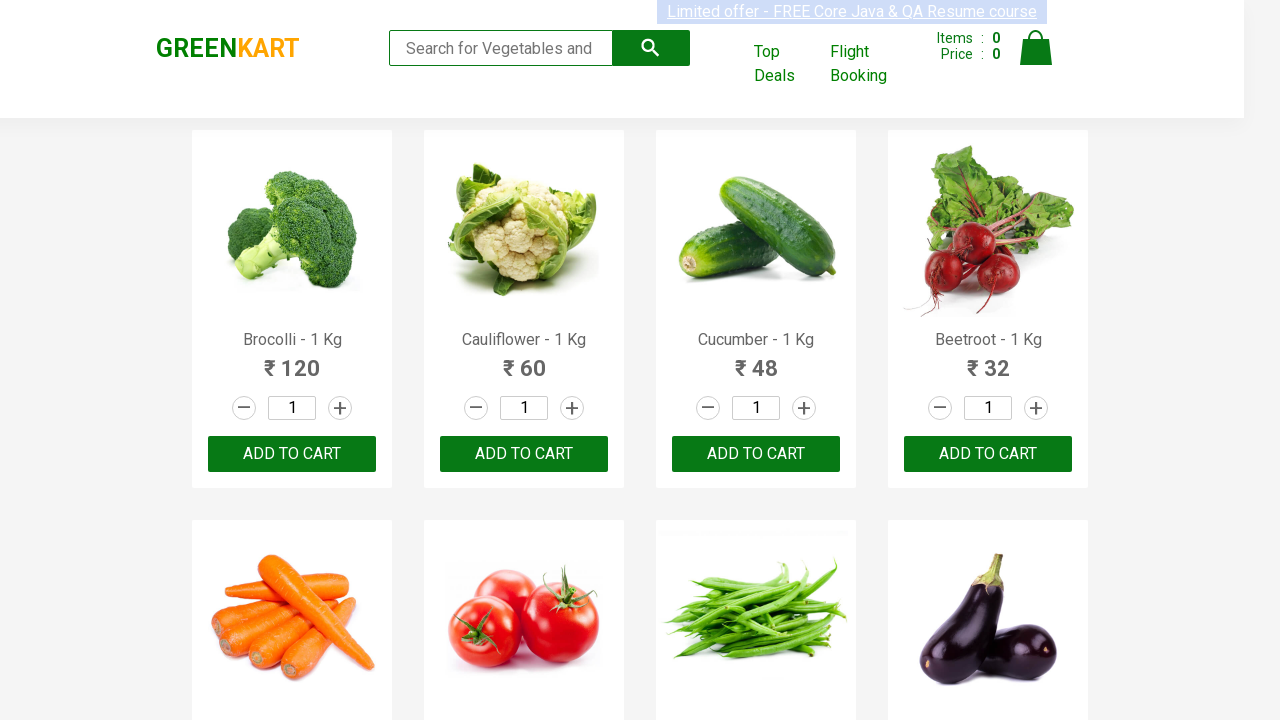

Waited for product listings to load
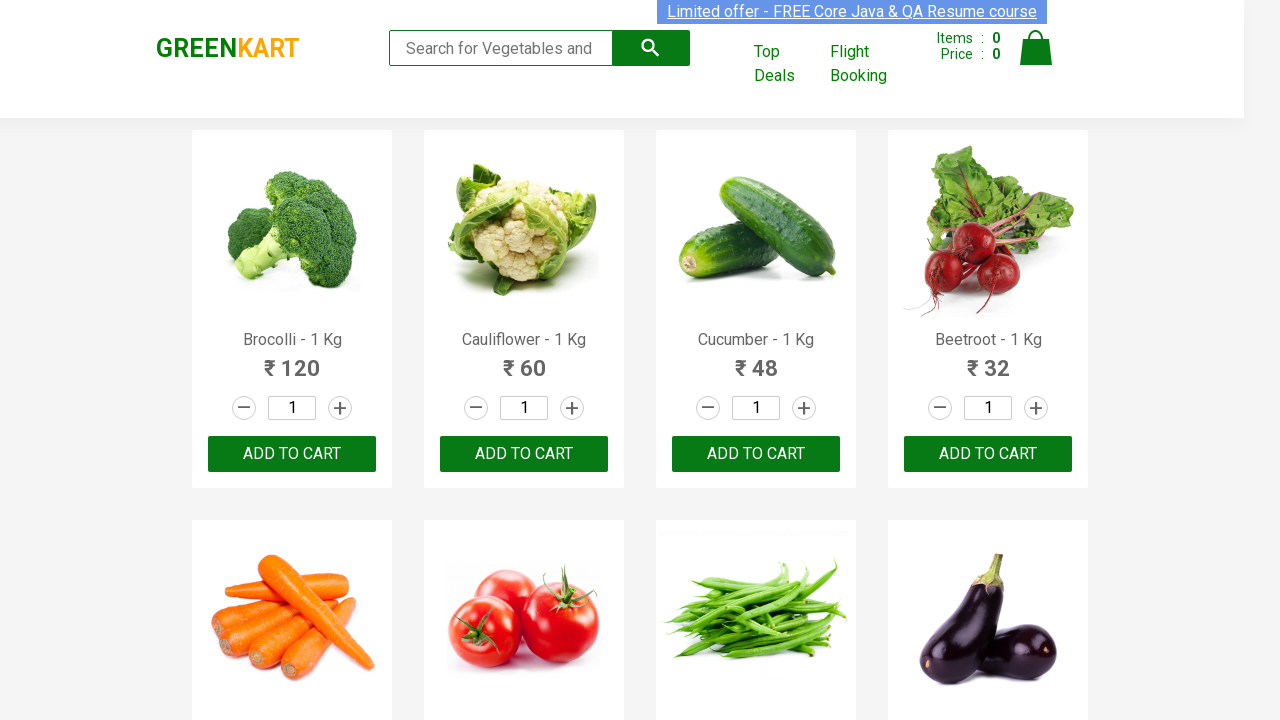

Retrieved all product name elements
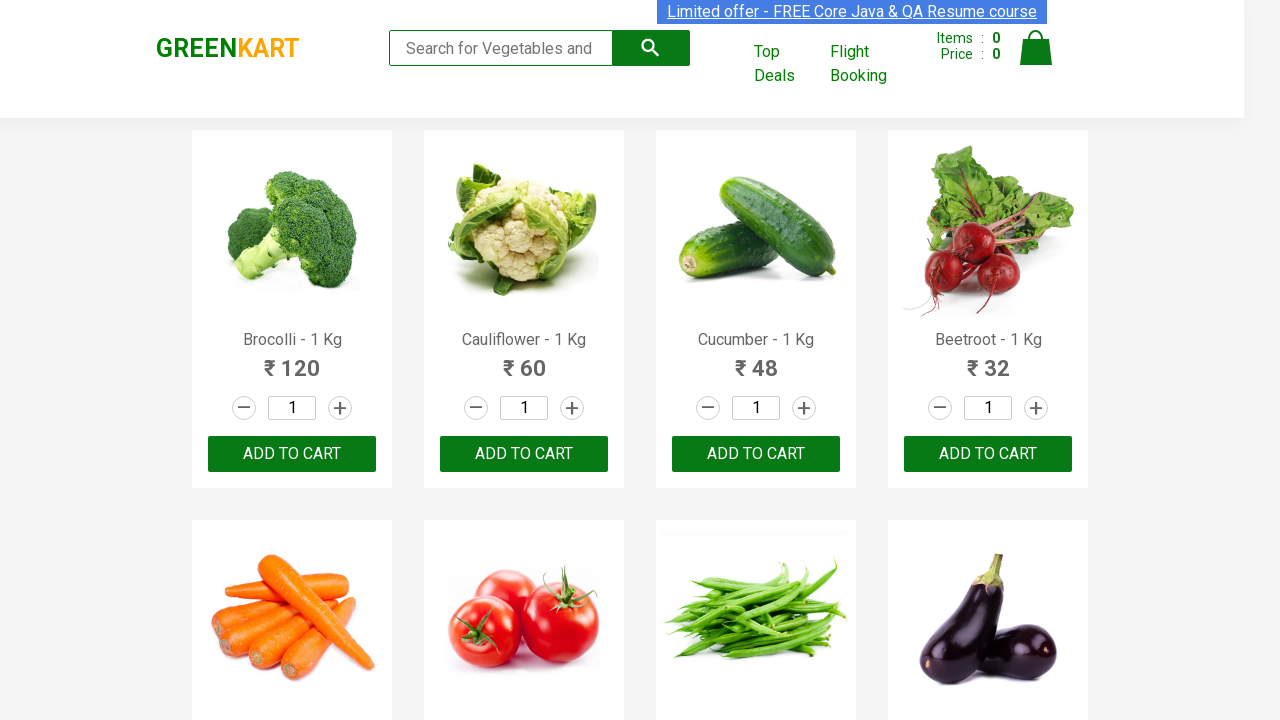

Added 'Brocolli' to cart (1/3) at (292, 454) on xpath=//button[text()='ADD TO CART'] >> nth=0
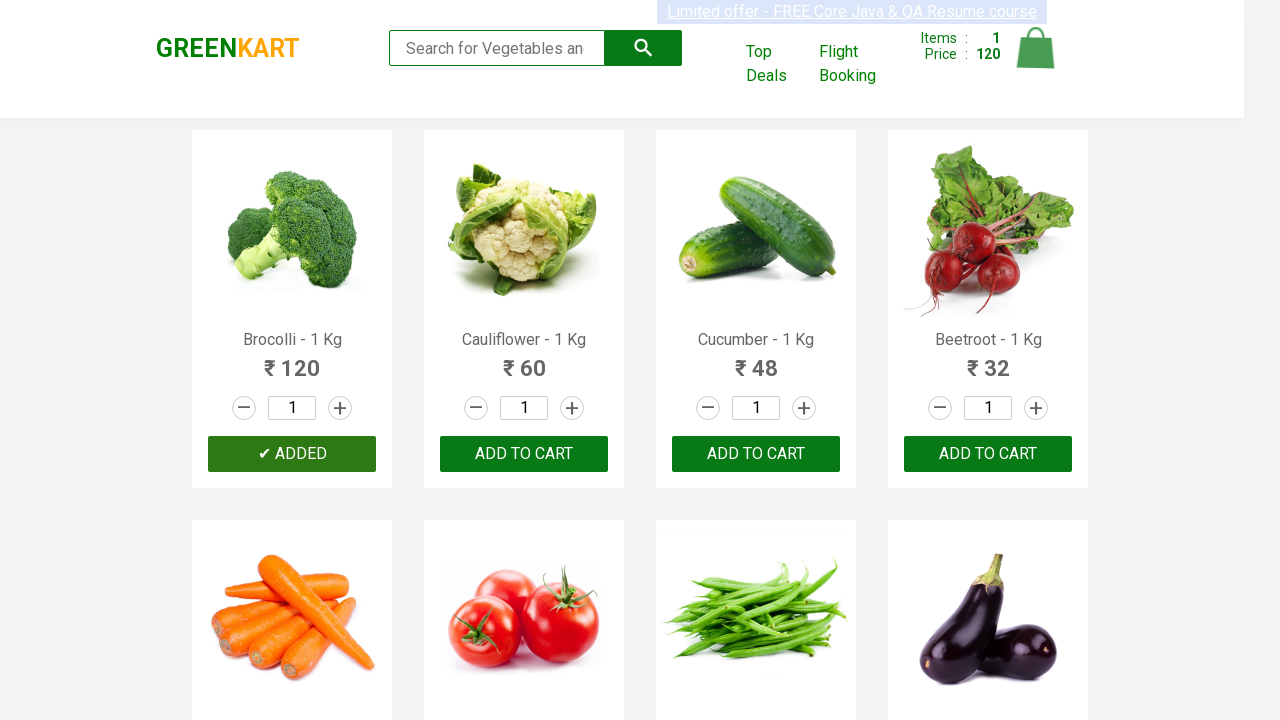

Added 'Cucumber' to cart (2/3) at (988, 454) on xpath=//button[text()='ADD TO CART'] >> nth=2
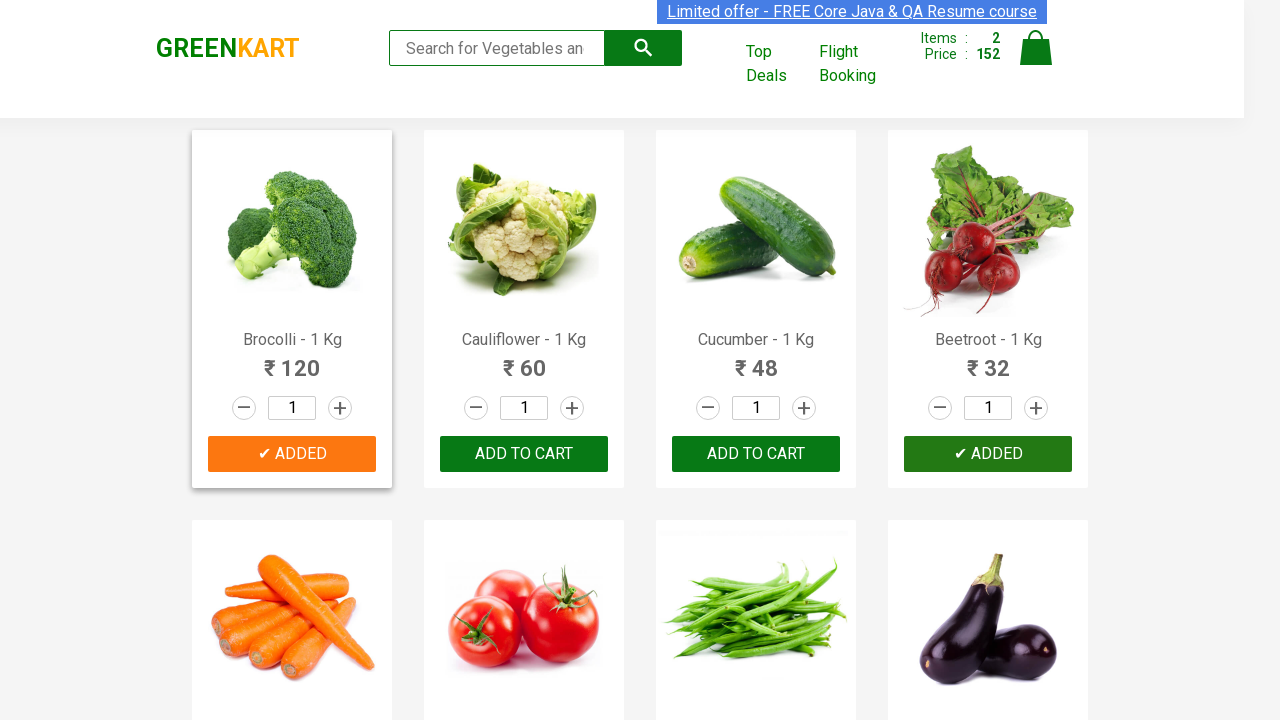

Added 'Beetroot' to cart (3/3) at (524, 360) on xpath=//button[text()='ADD TO CART'] >> nth=3
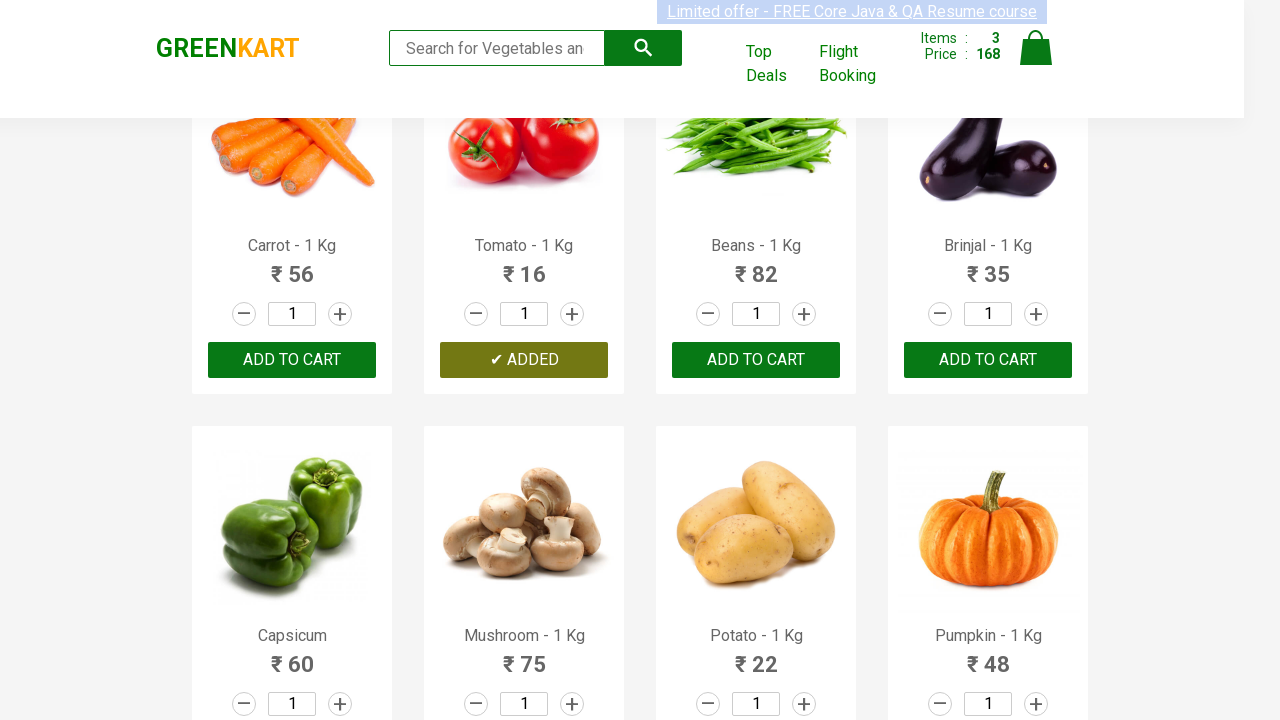

Waited for cart to update after adding items
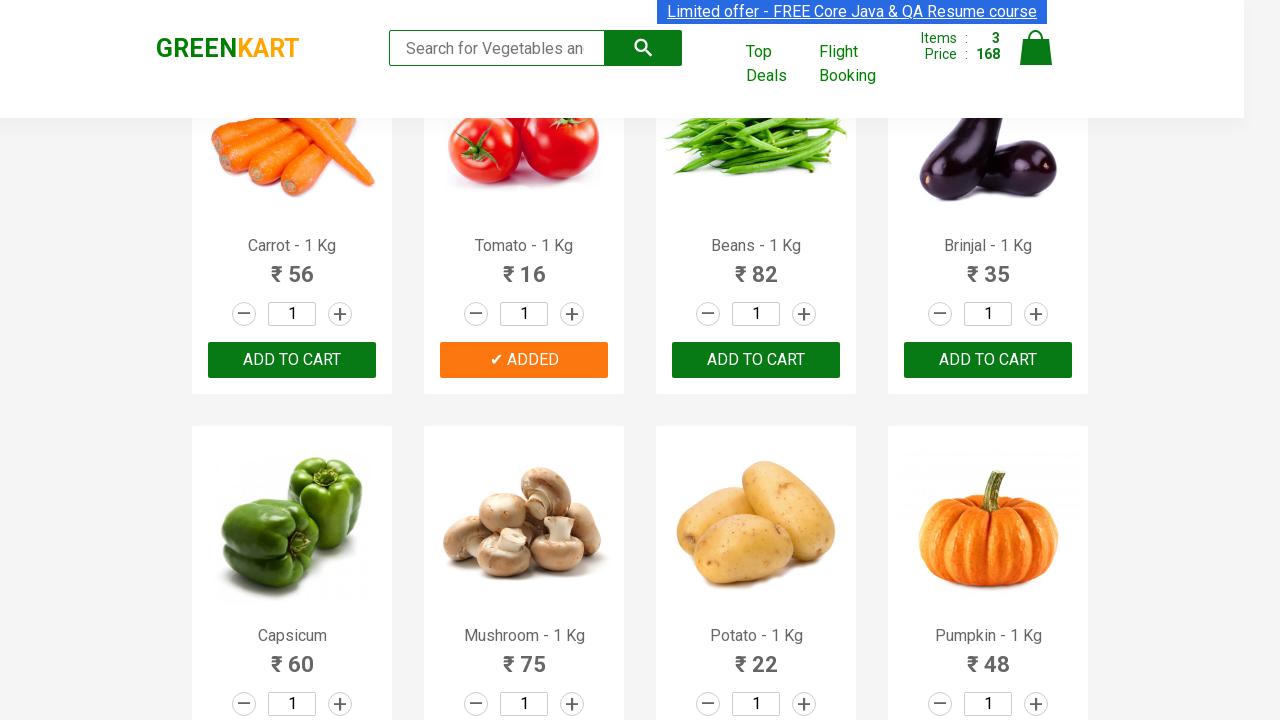

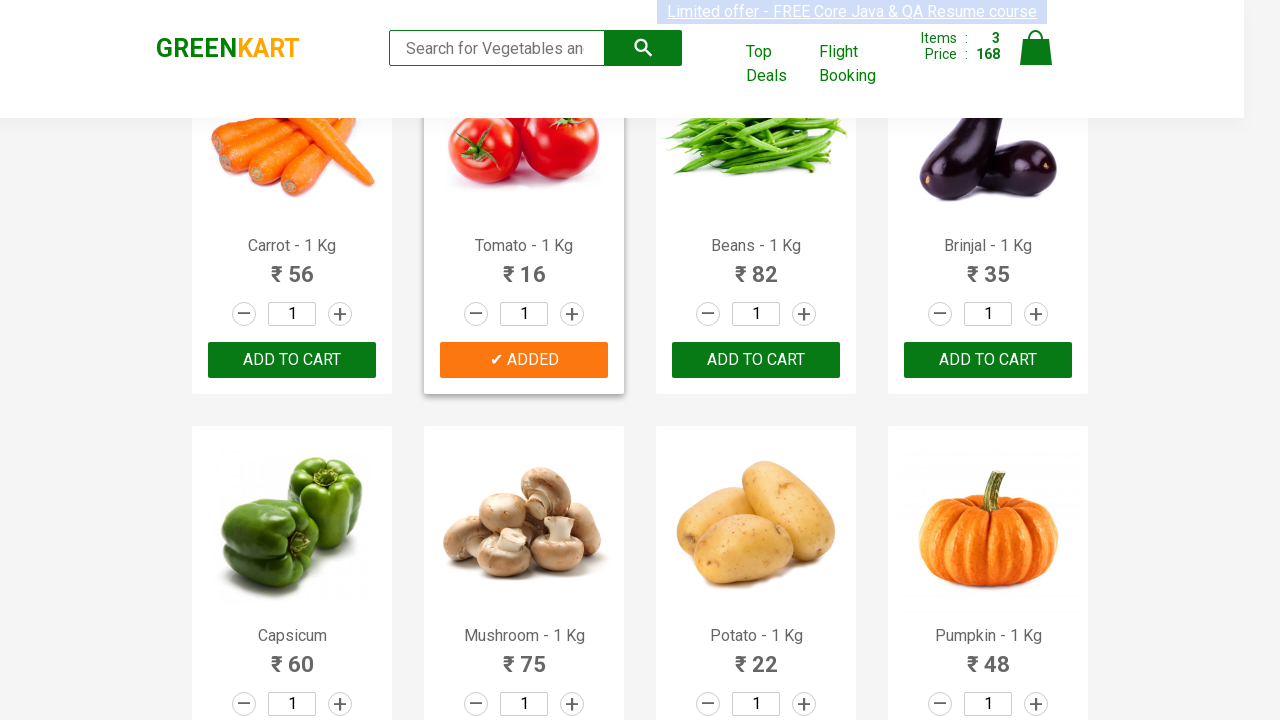